Tests jQuery Mobile checkbox and radio button widgets by interacting with checkboxes, navigating through menu items, and selecting radio buttons

Starting URL: https://demos.jquerymobile.com/1.4.5/checkboxradio-checkbox/

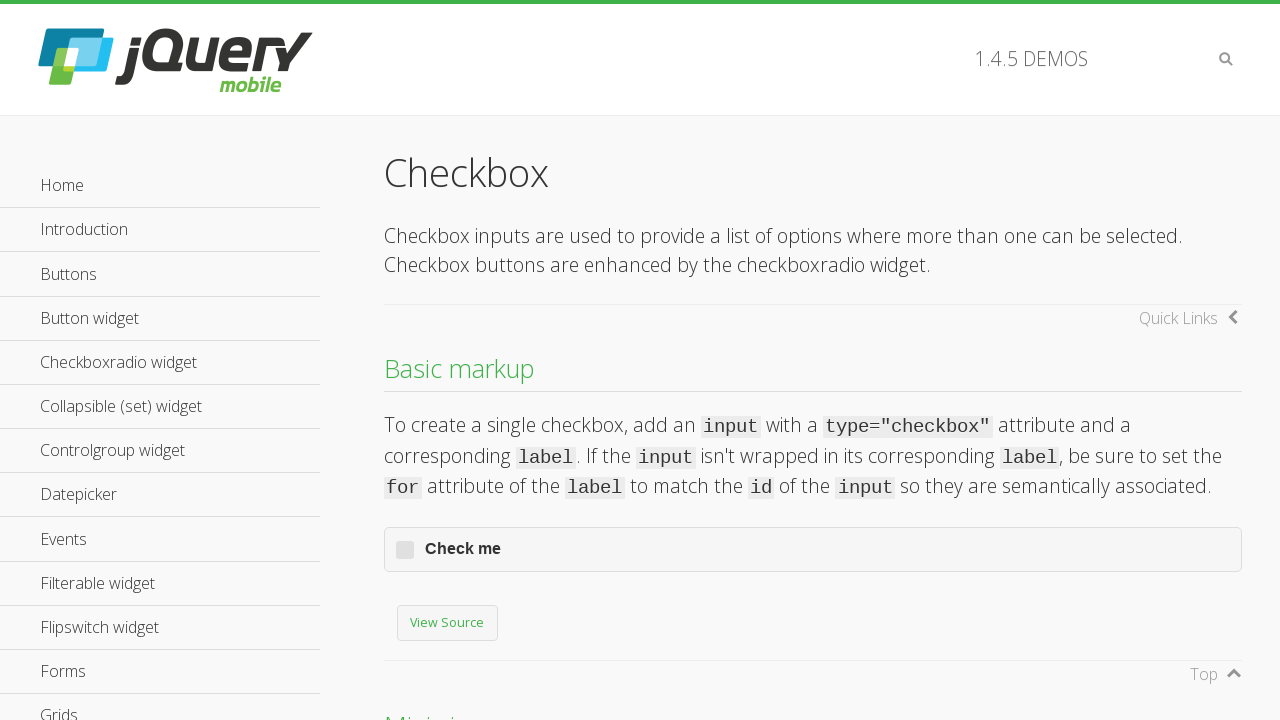

Clicked on the first checkbox label at (813, 550) on (//input[@type='checkbox'])[1]/..
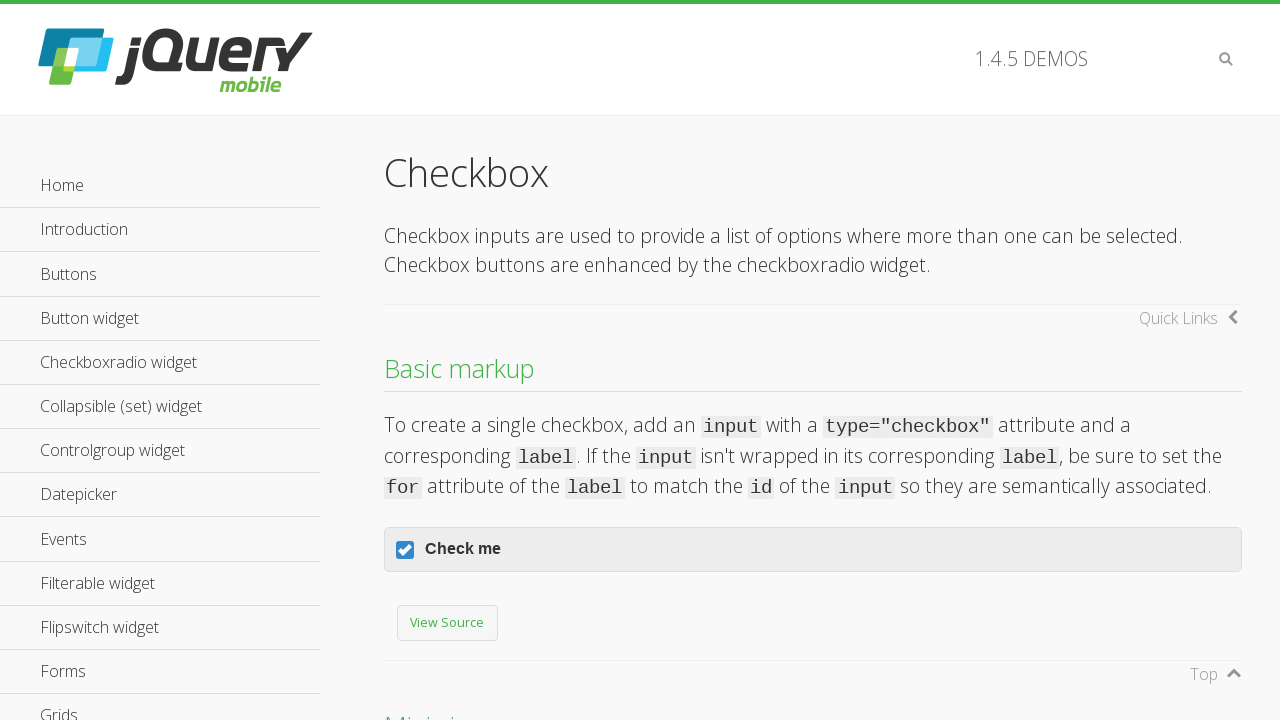

Unchecked the first checkbox as it was already selected at (813, 550) on (//input[@type='checkbox'])[1]/..
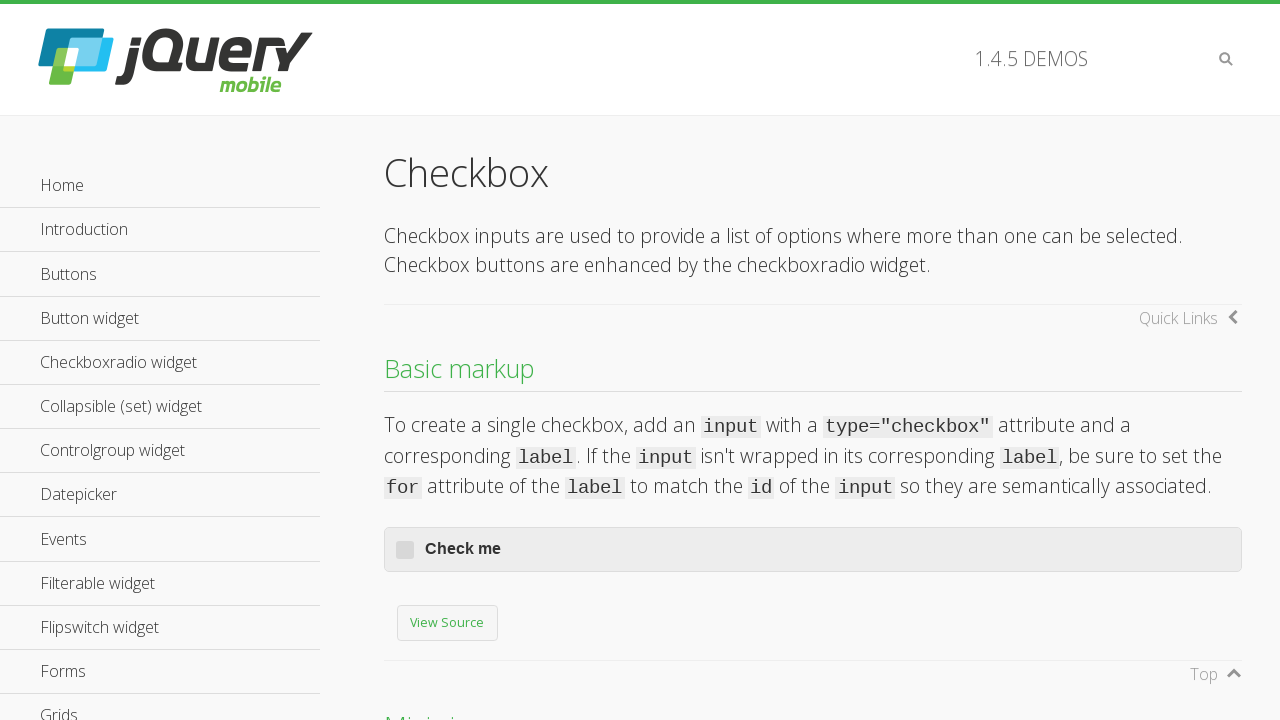

Clicked on Checkboxradio widget menu item at (160, 362) on a:has-text('Checkboxradio widget')
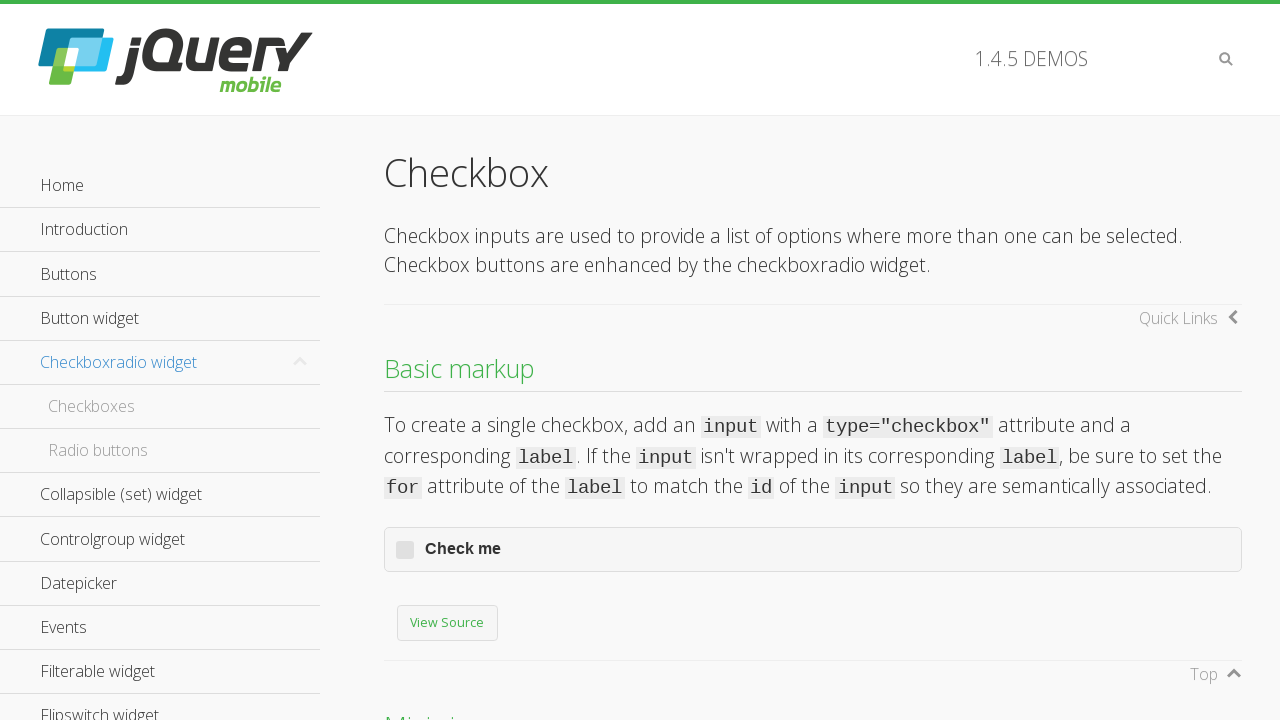

Clicked on Radio buttons menu item at (160, 450) on (//a[normalize-space(text()) = 'Radio buttons'])[1]
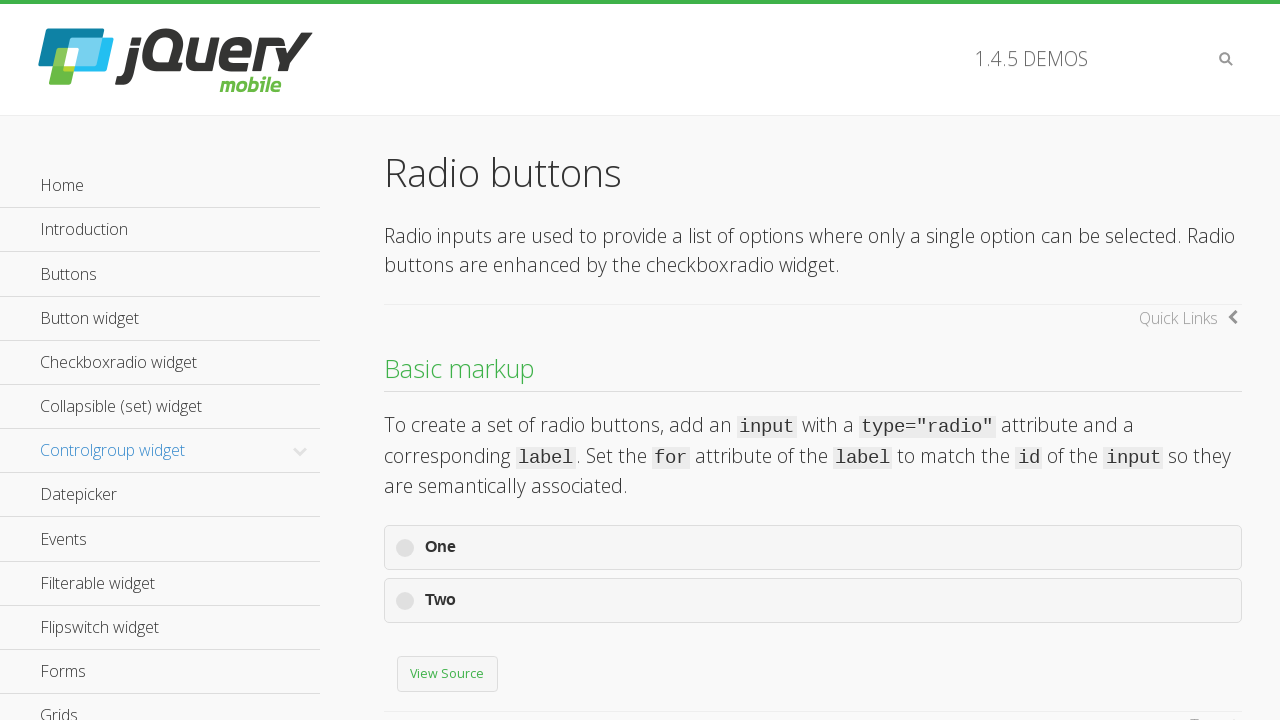

Clicked on the second radio button option at (813, 601) on xpath=//input[@id = 'radio-choice-0b']/..
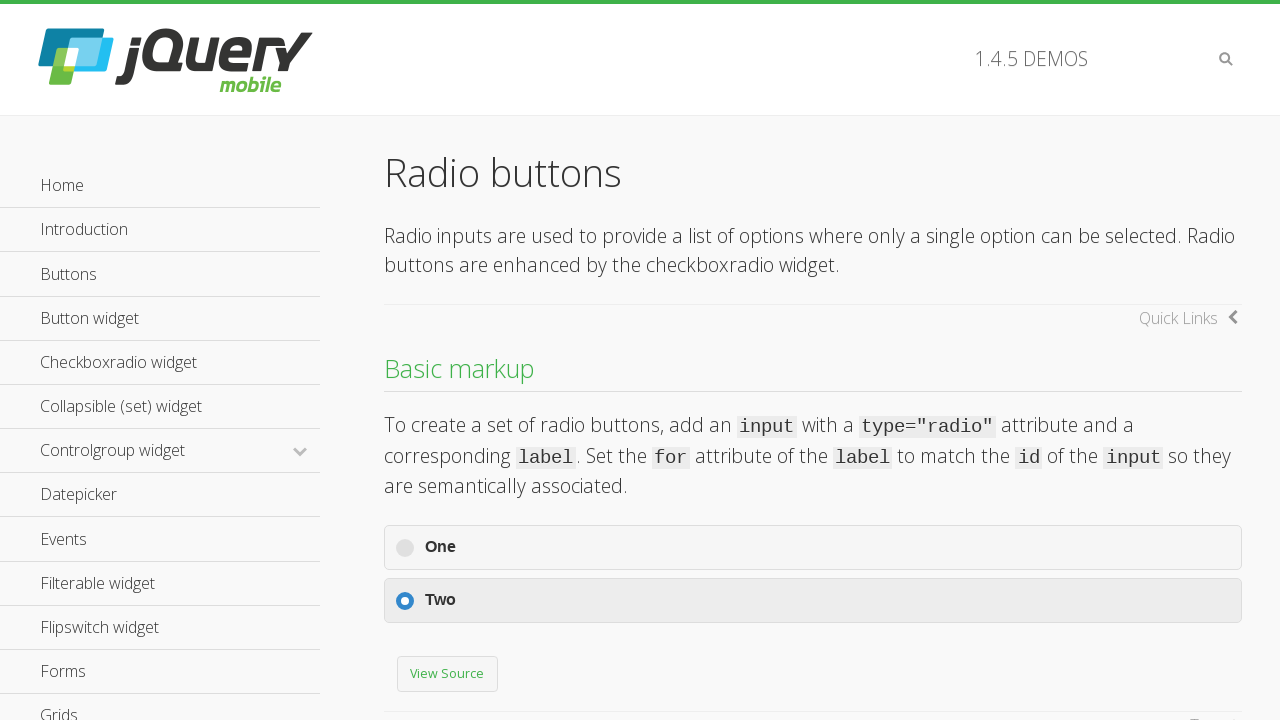

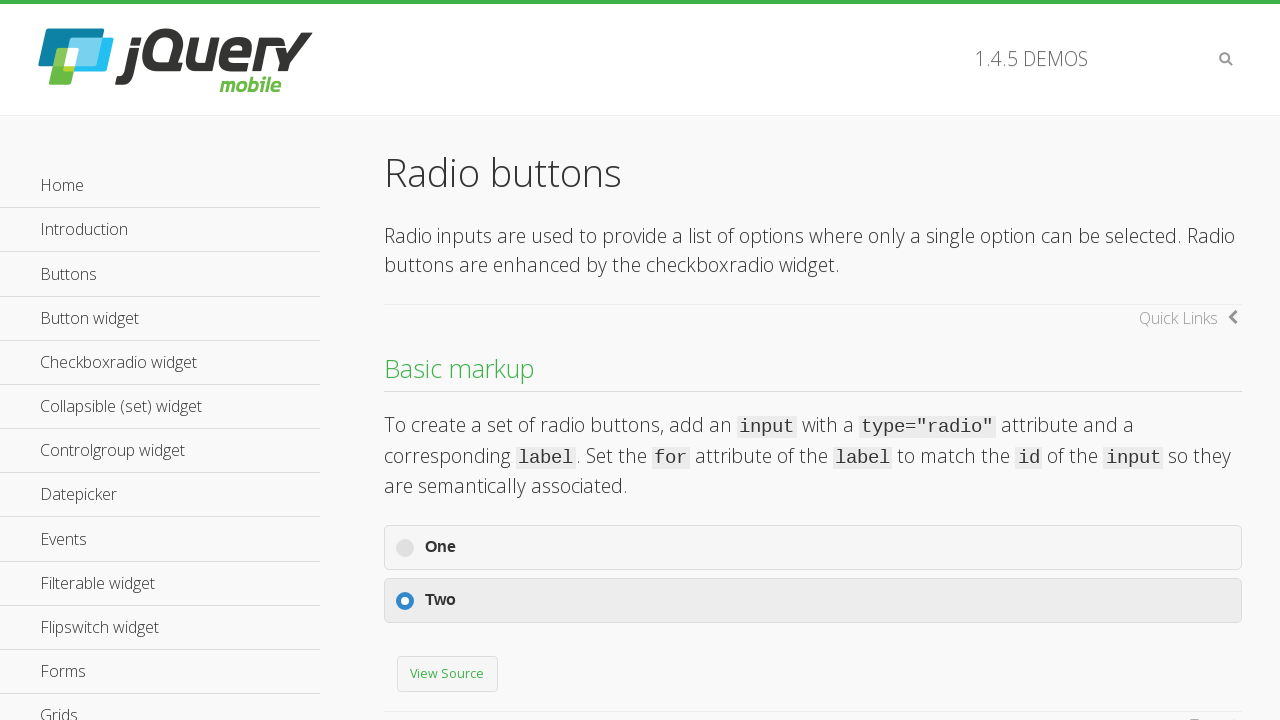